Navigates to an OpenCart login page and clicks on the "Forgotten Password" link from the right panel section

Starting URL: https://naveenautomationlabs.com/opencart/index.php?route=account/login

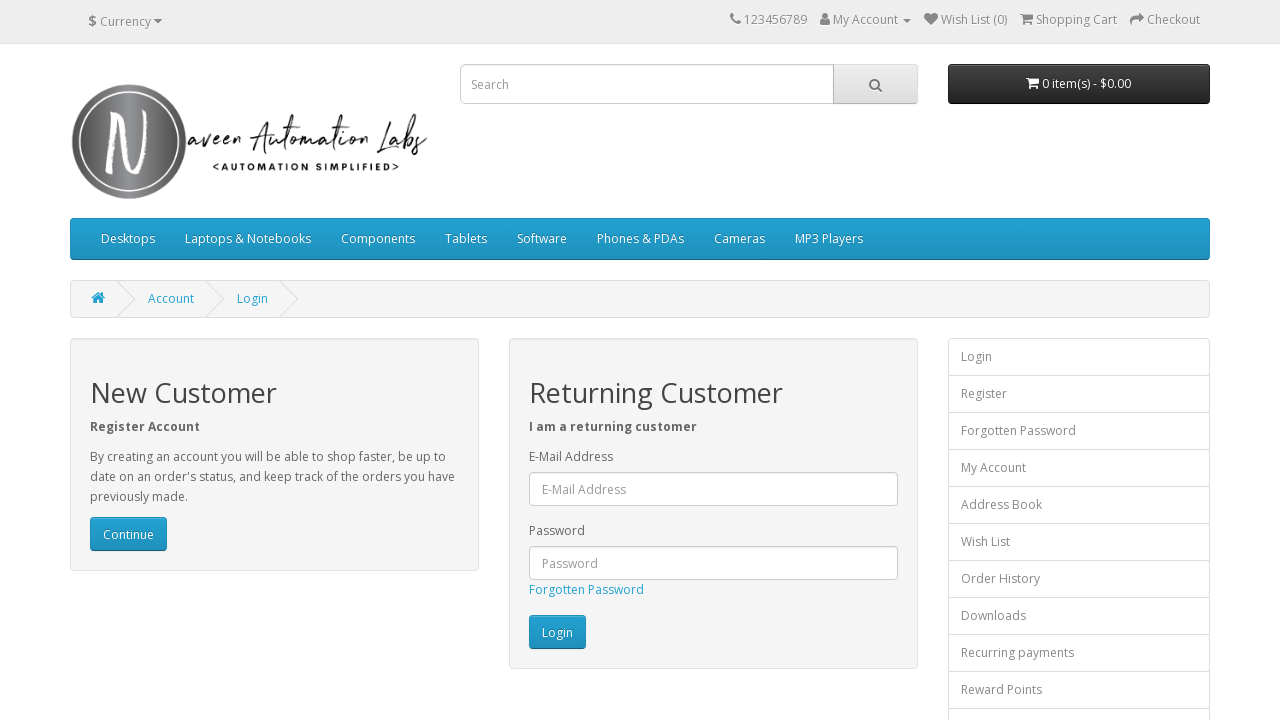

Navigated to OpenCart login page
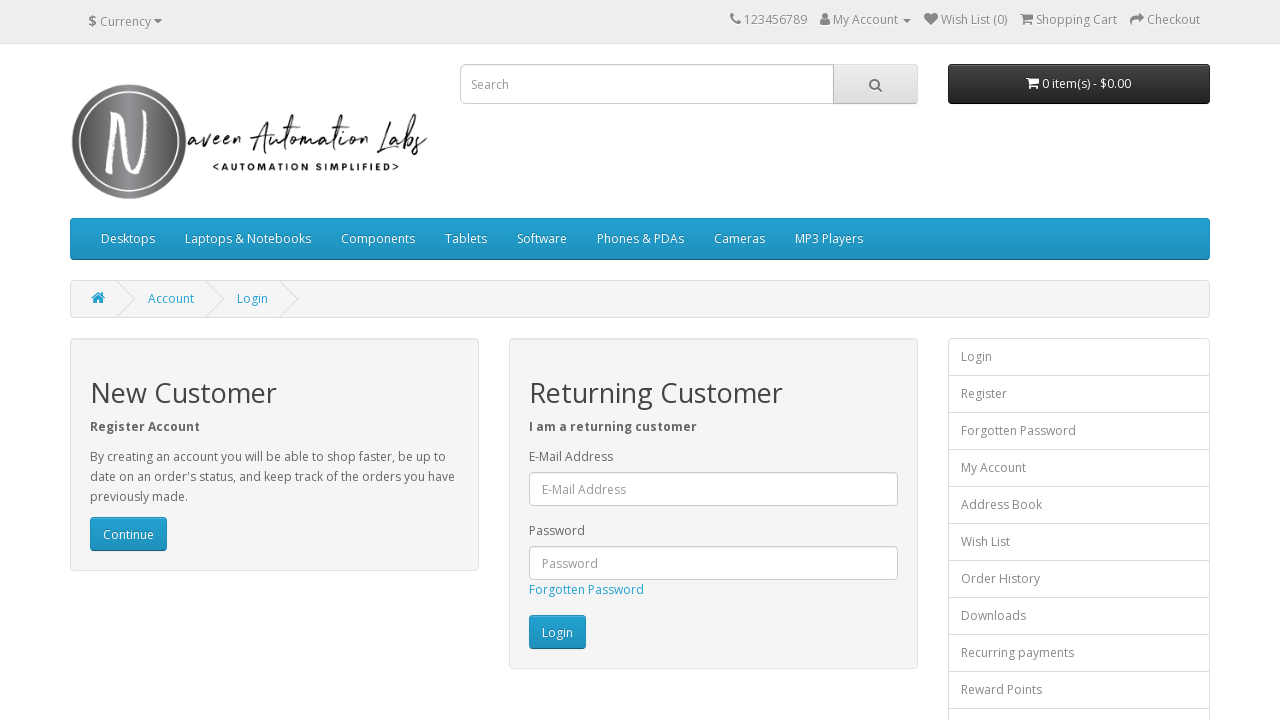

Located all right panel links
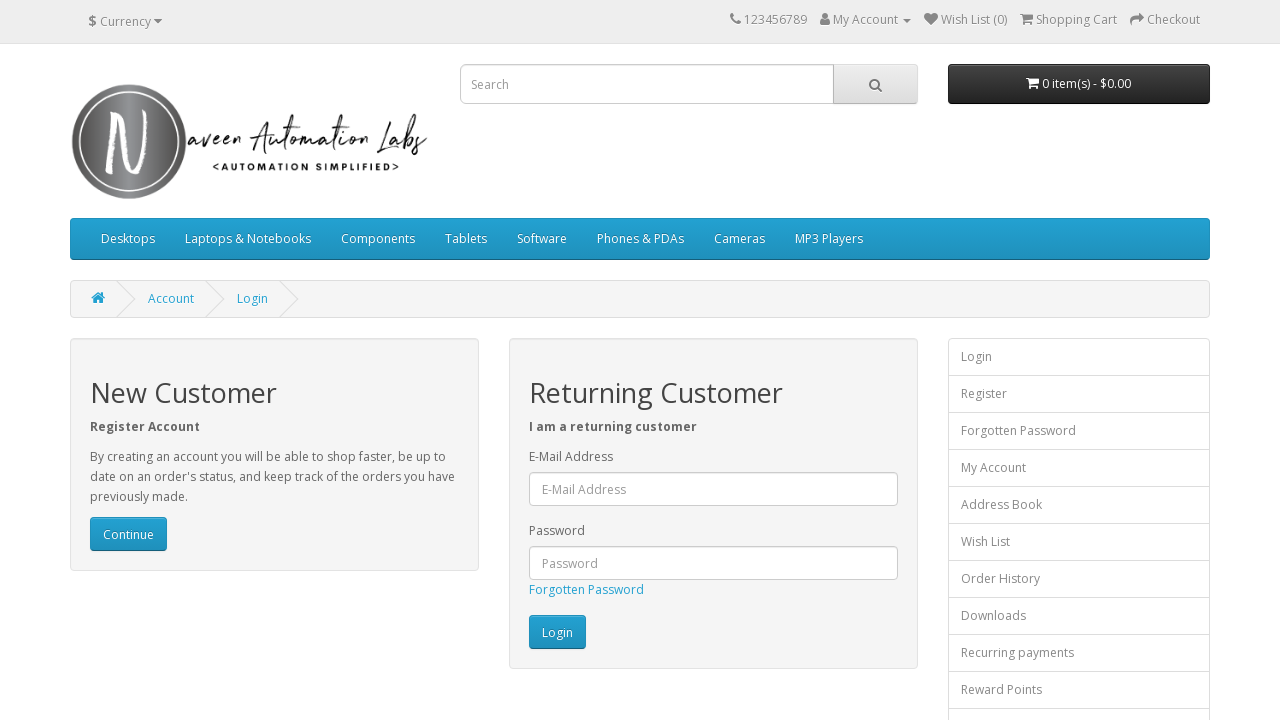

Found 13 links in right panel
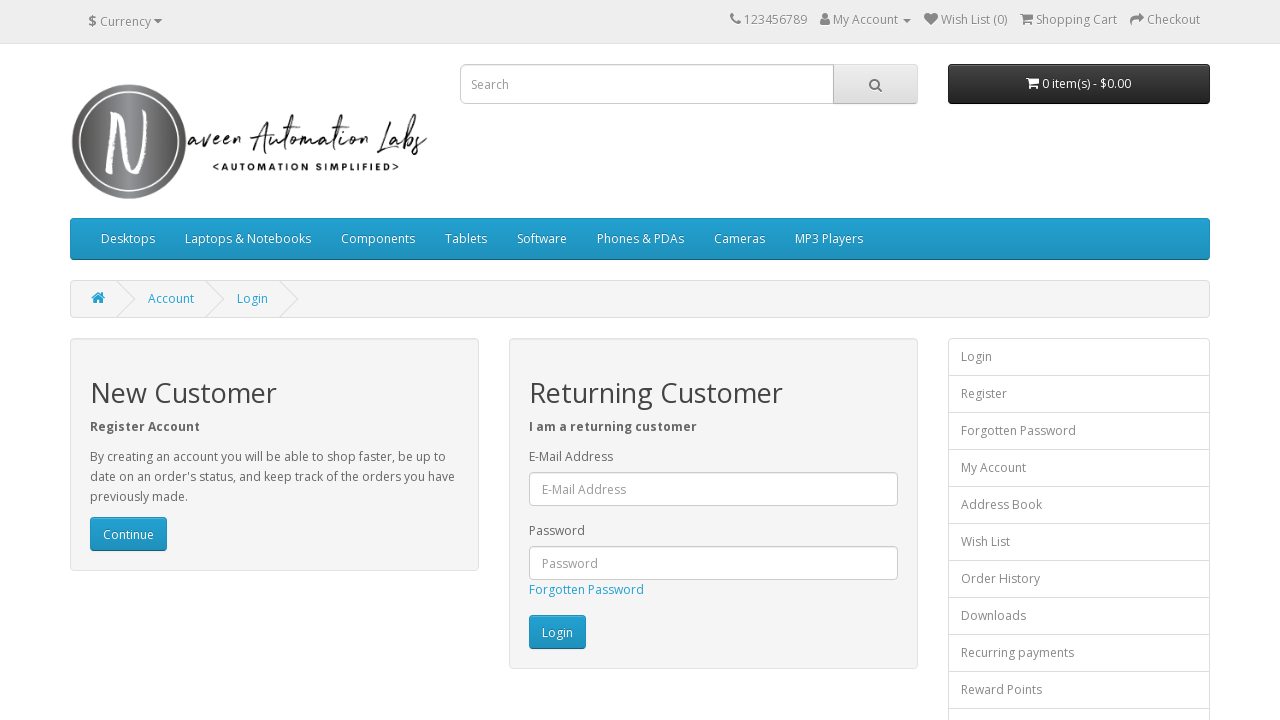

Checked link text: 'Login'
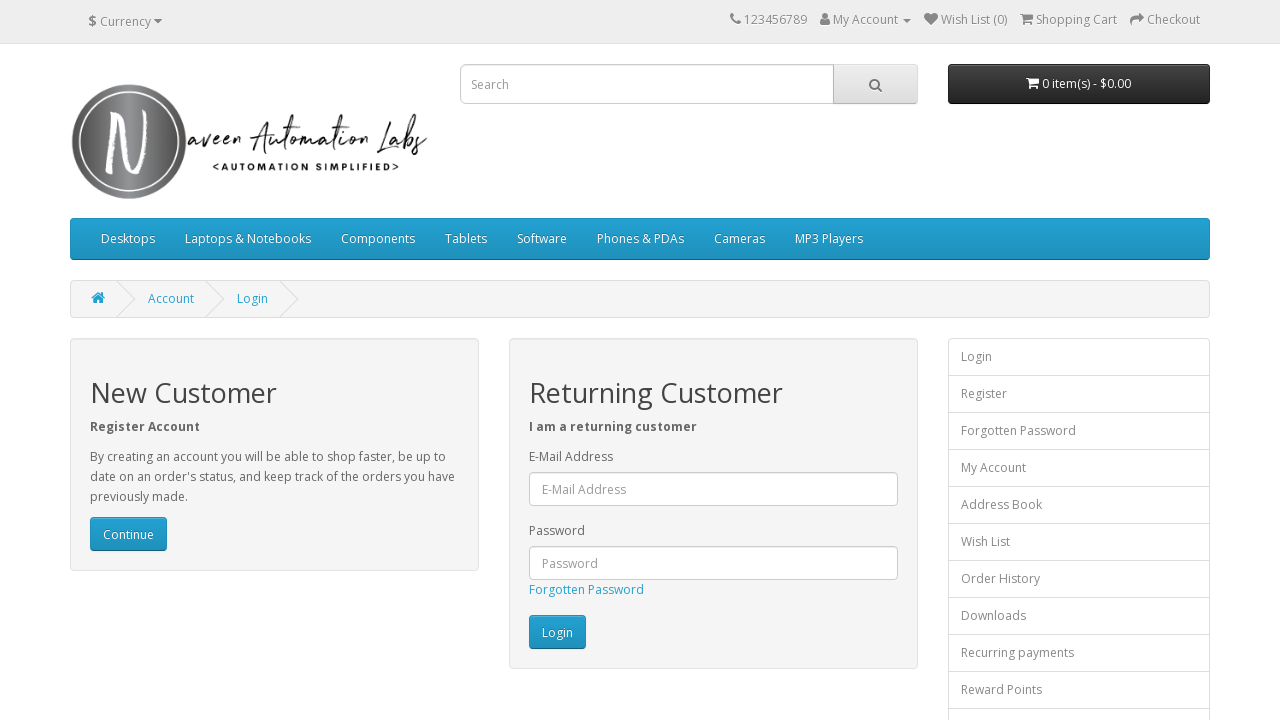

Checked link text: 'Register'
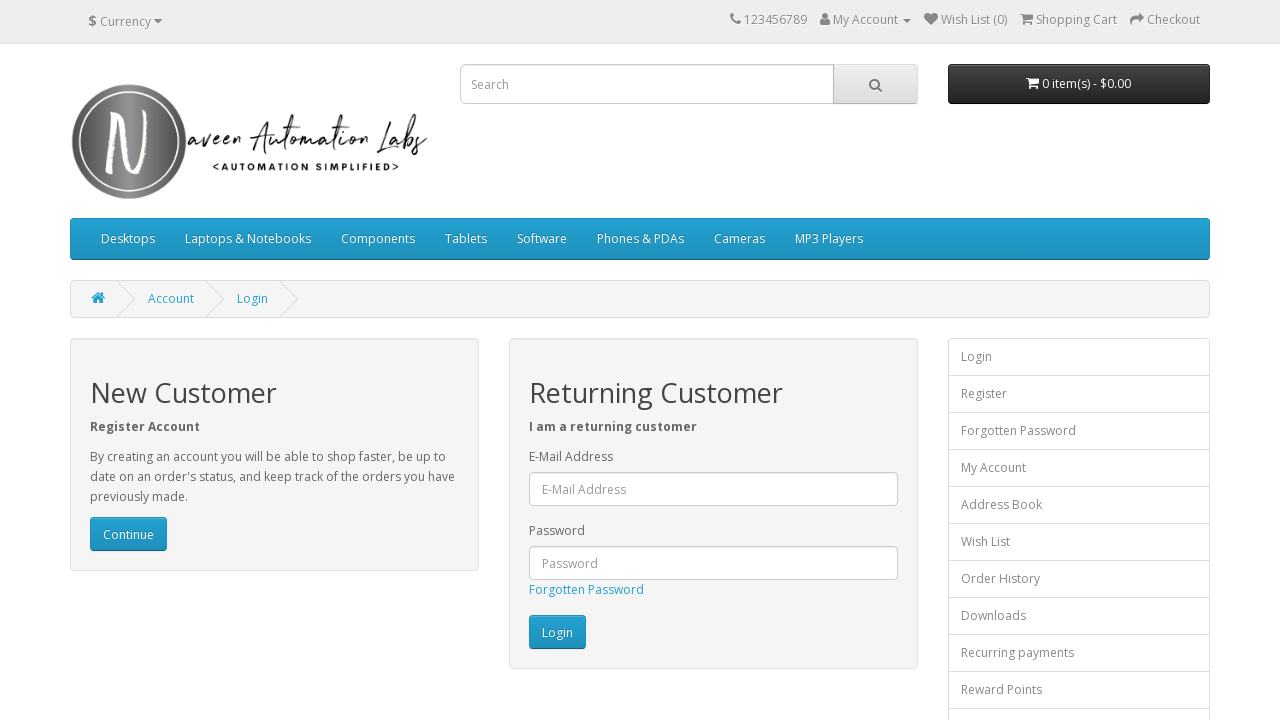

Checked link text: 'Forgotten Password'
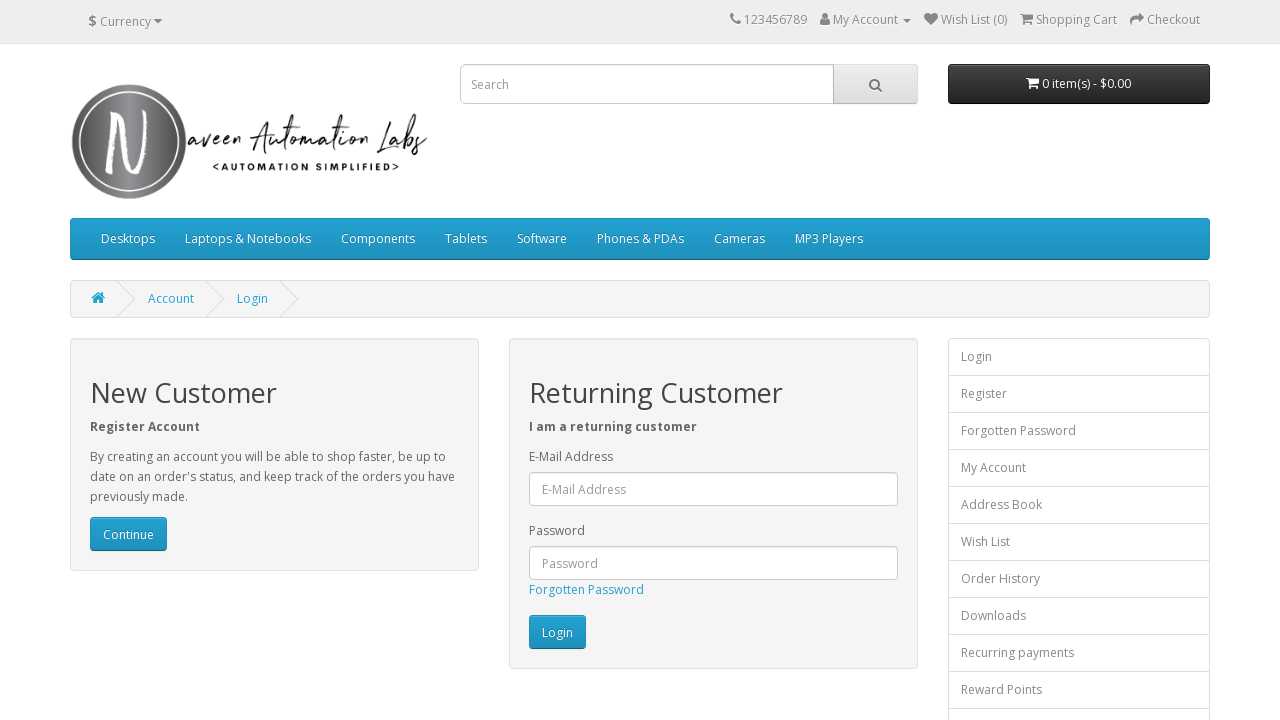

Clicked 'Forgotten Password' link from right panel at (1079, 431) on .list-group-item >> nth=2
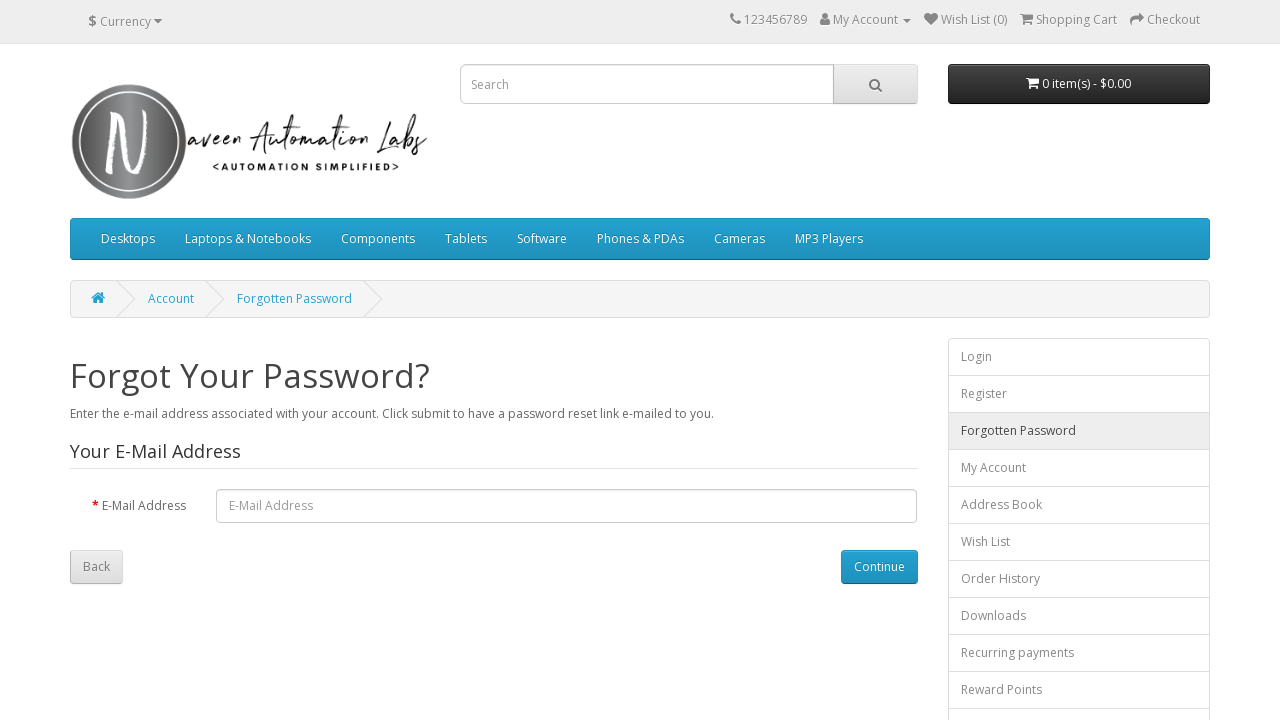

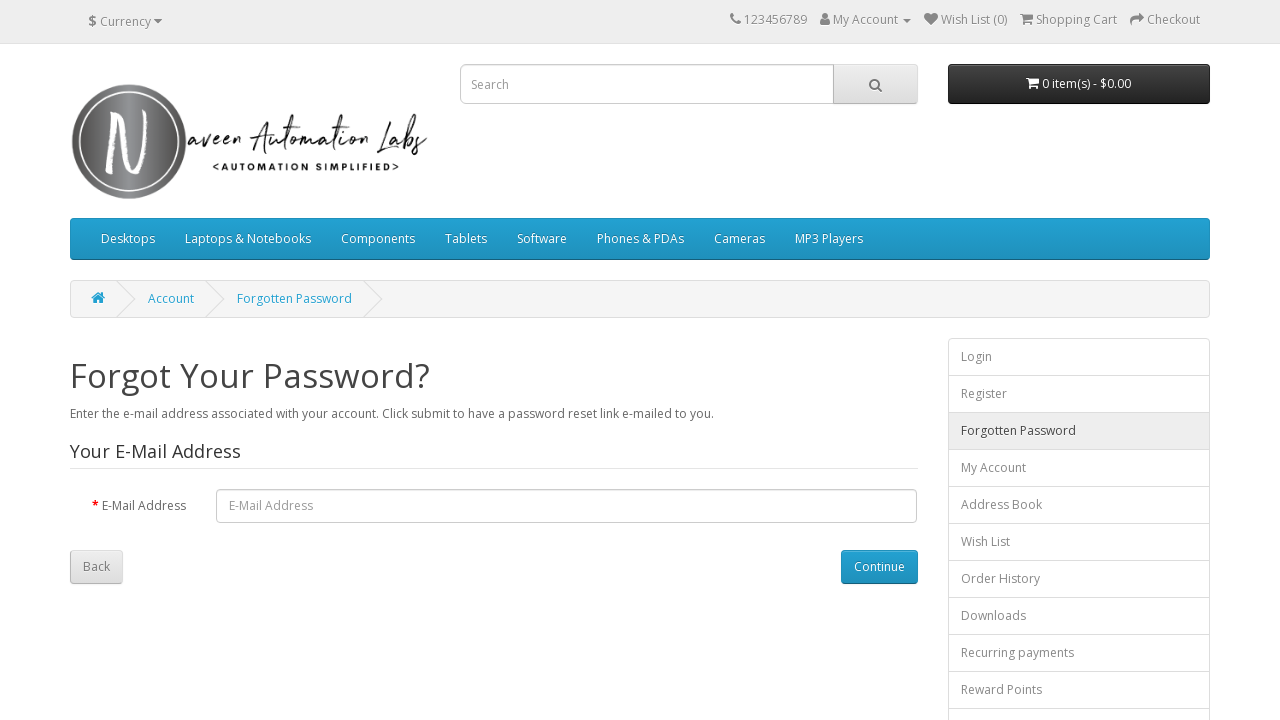